Tests different types of button clicks including double-click and right-click

Starting URL: https://demoqa.com/buttons

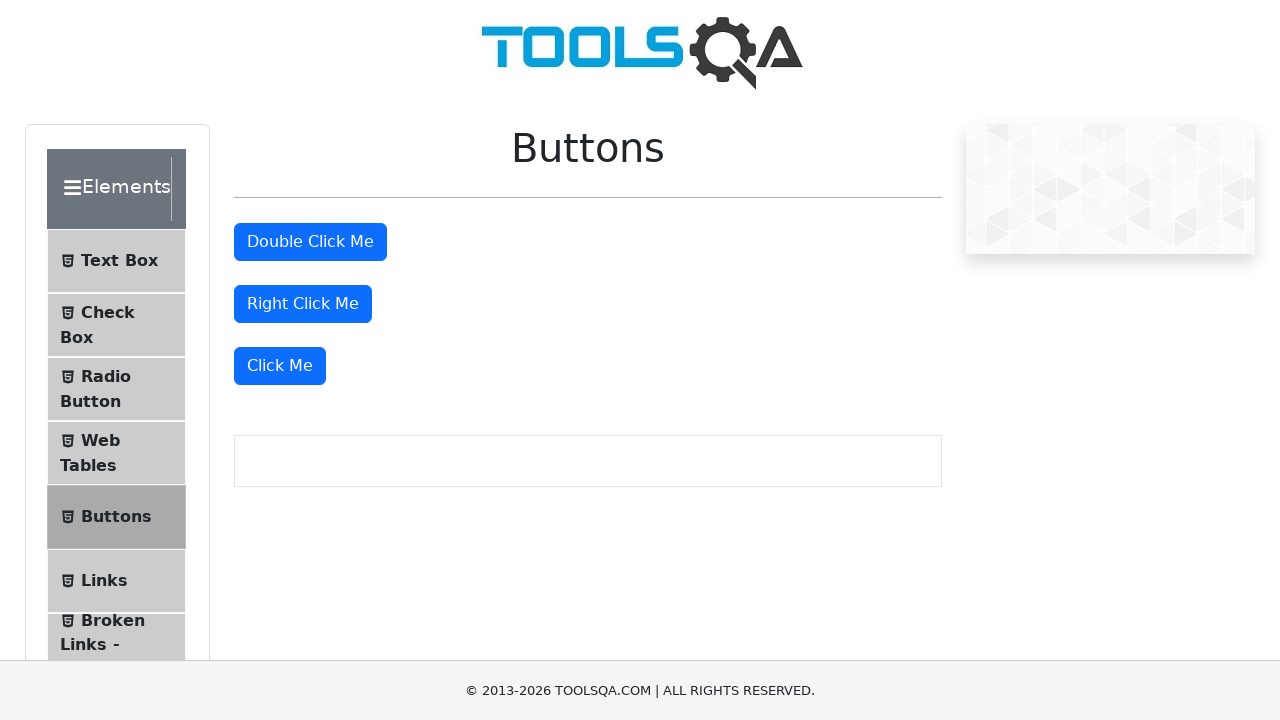

Located all buttons on the page
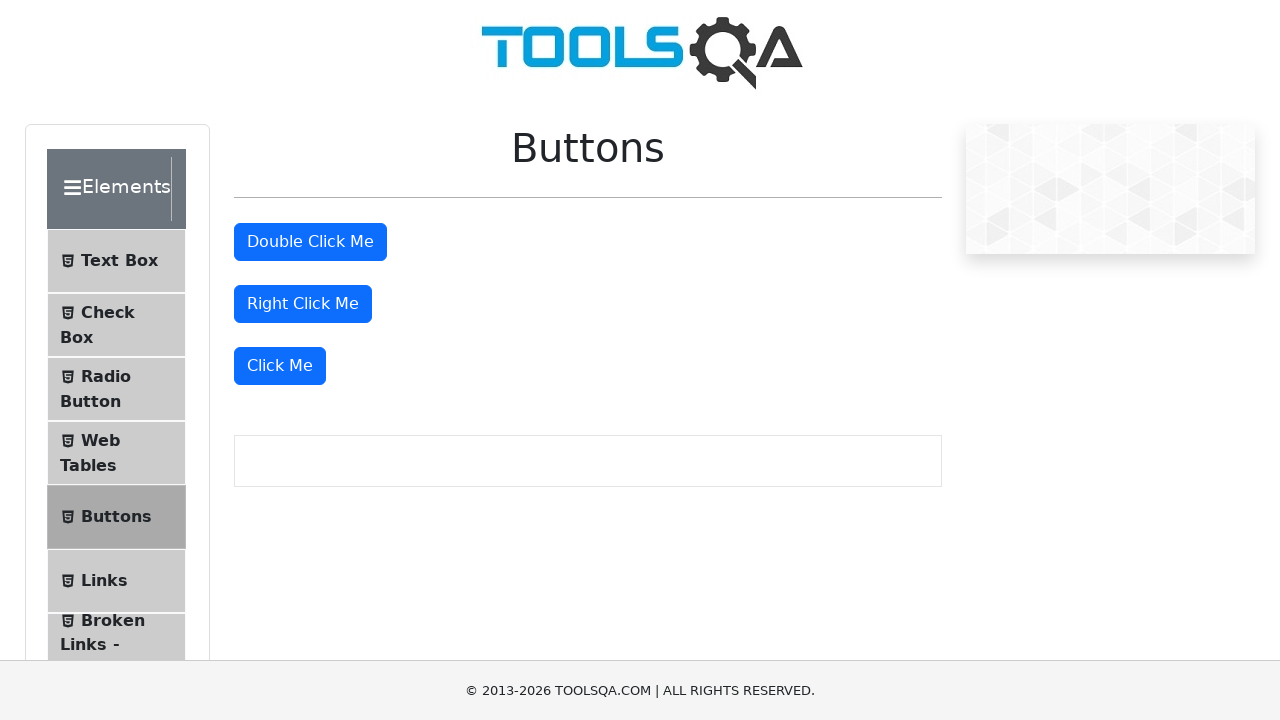

Double-clicked the second button at (310, 242) on button[type='button'] >> nth=1
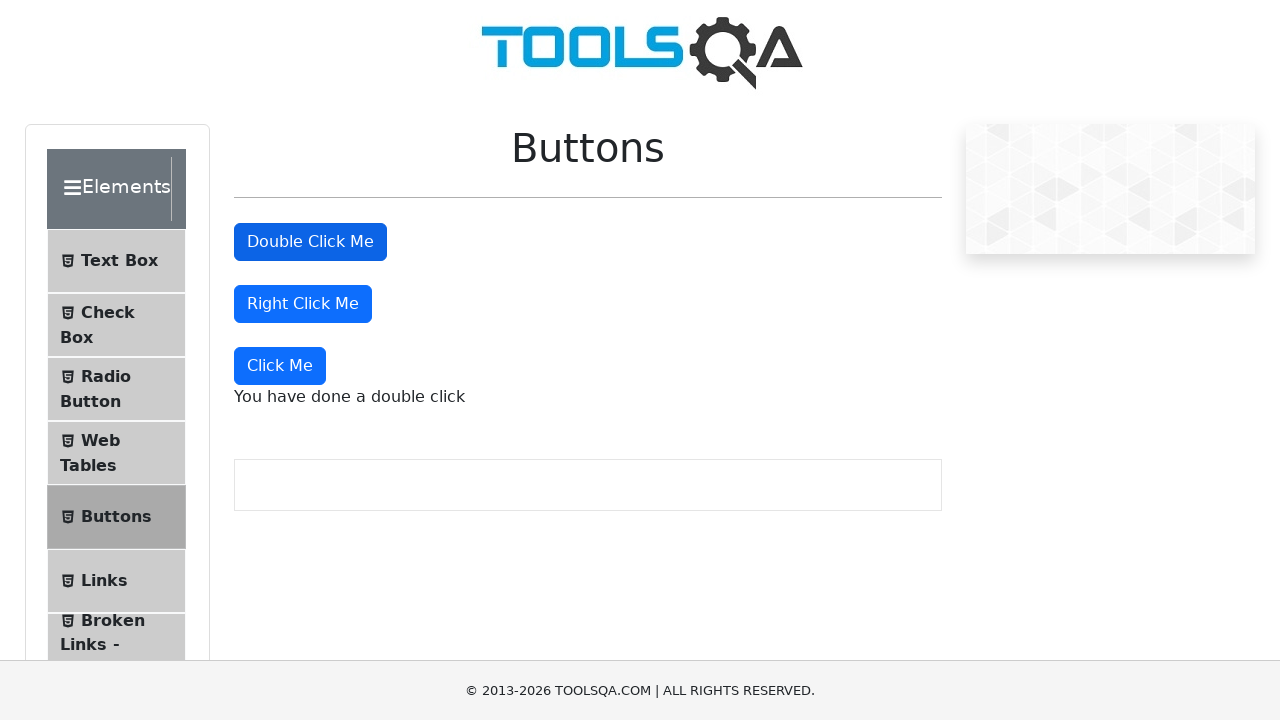

Right-clicked the third button at (303, 304) on button[type='button'] >> nth=2
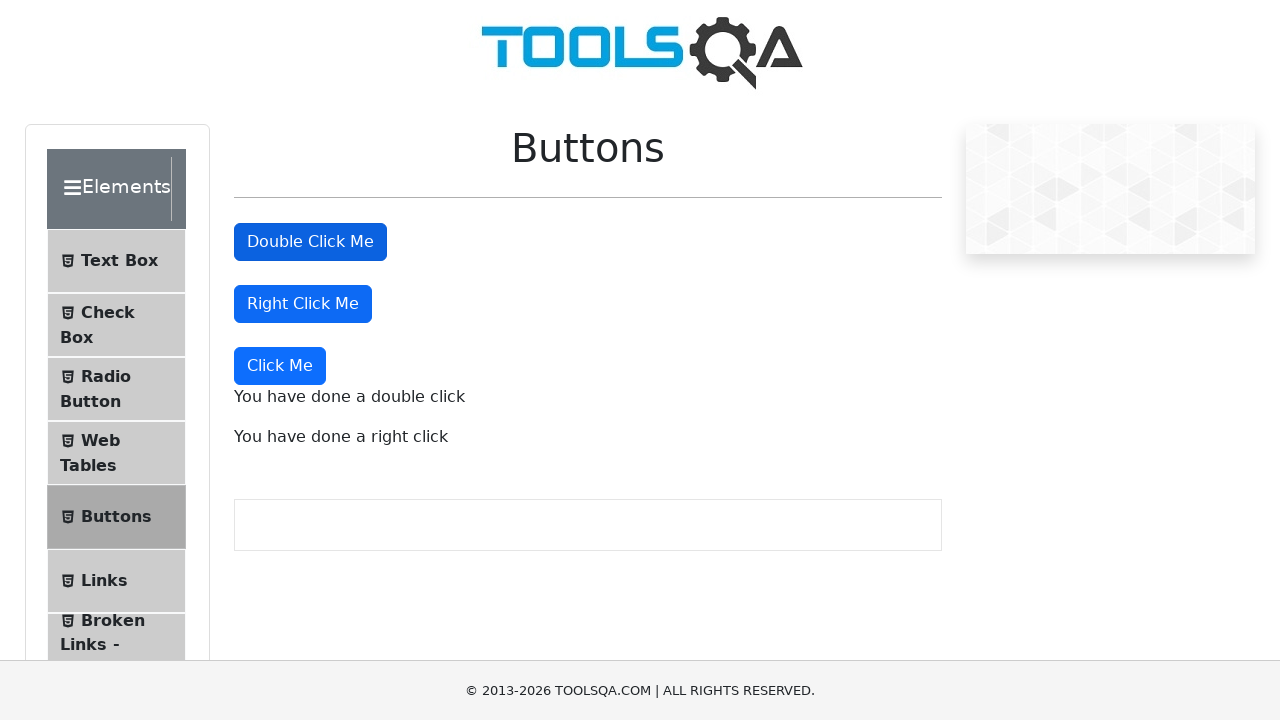

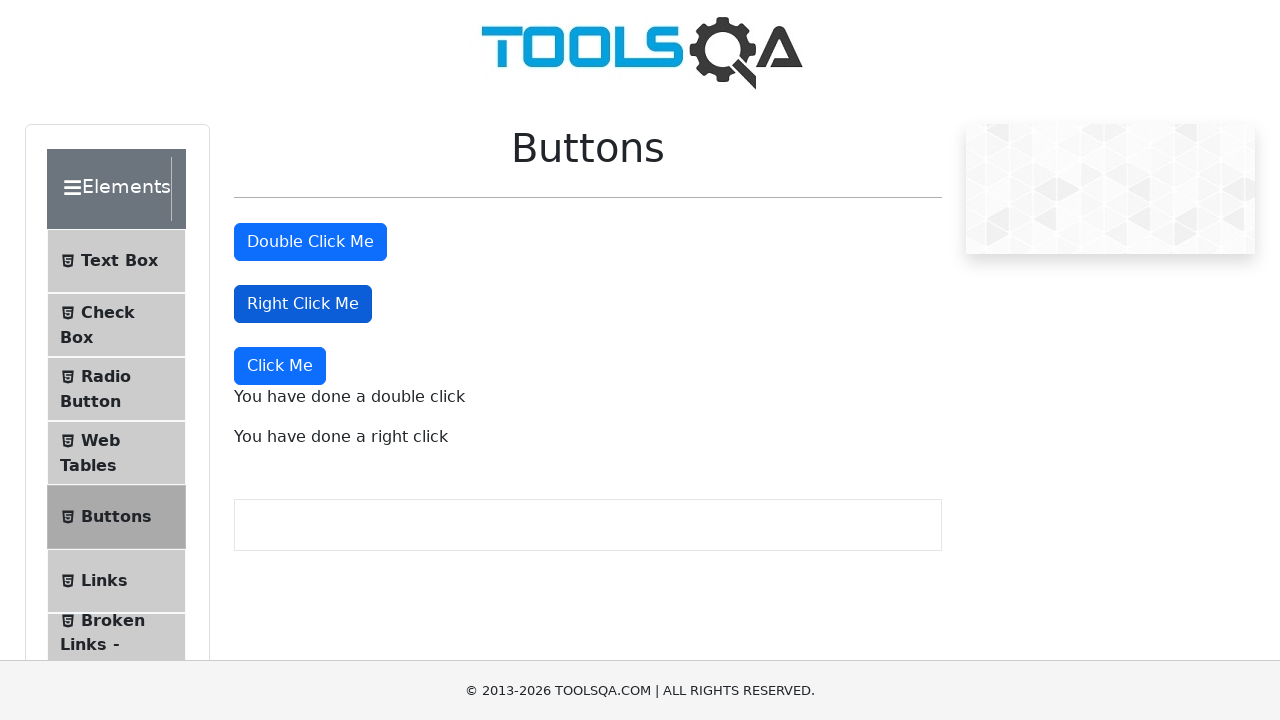